Tests multi-select functionality by holding Ctrl key and clicking on non-consecutive items in a list

Starting URL: https://automationfc.github.io/jquery-selectable/

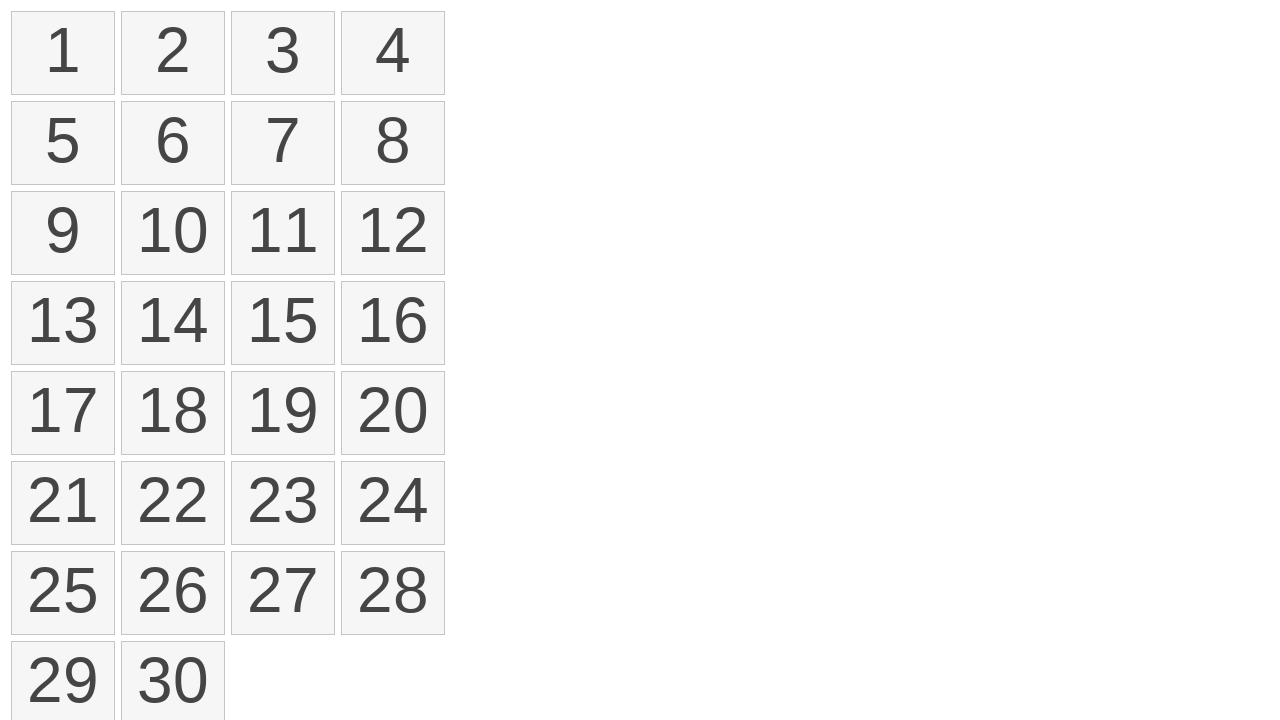

Located all selectable list items
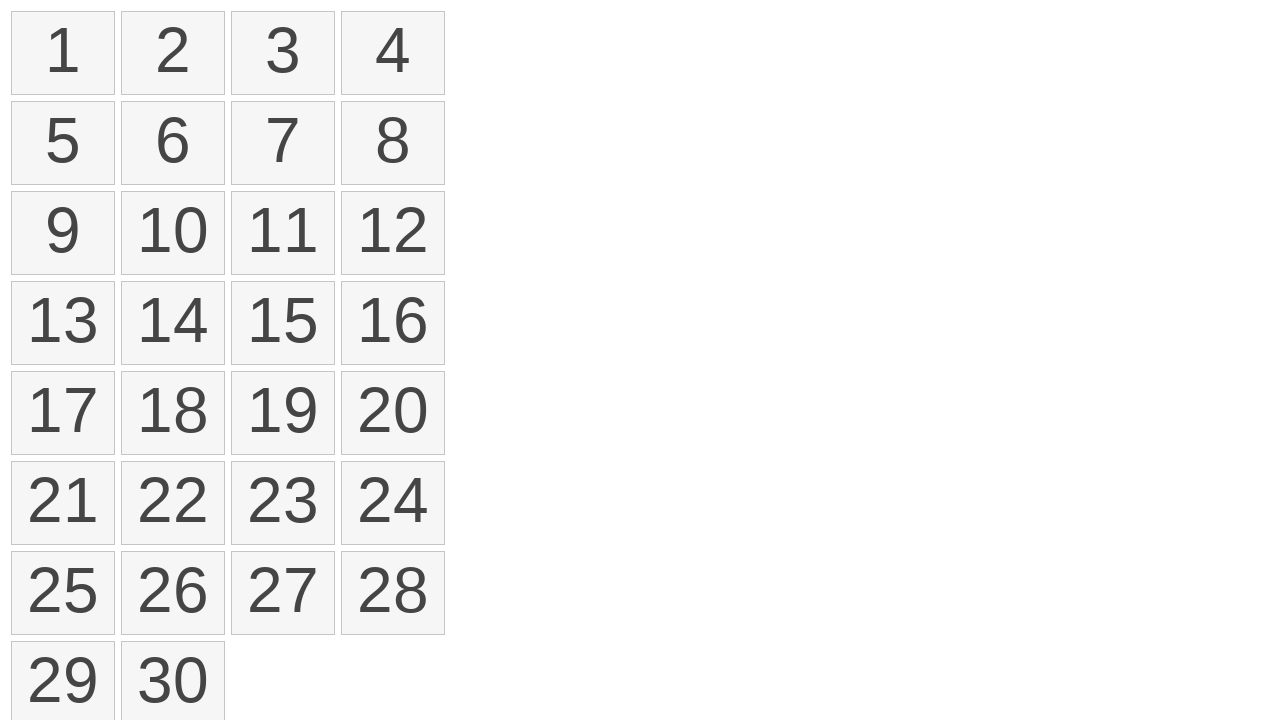

Pressed and held Control key
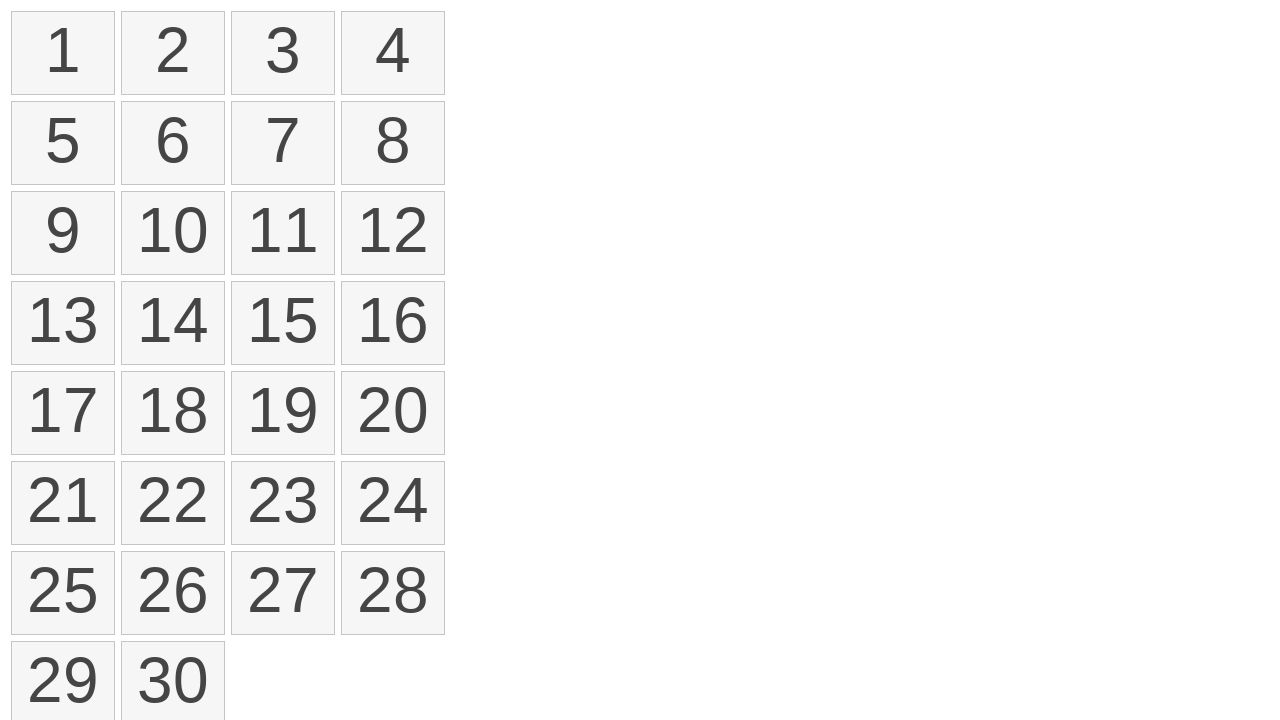

Clicked first item while holding Control at (63, 53) on ol.ui-selectable>li >> nth=0
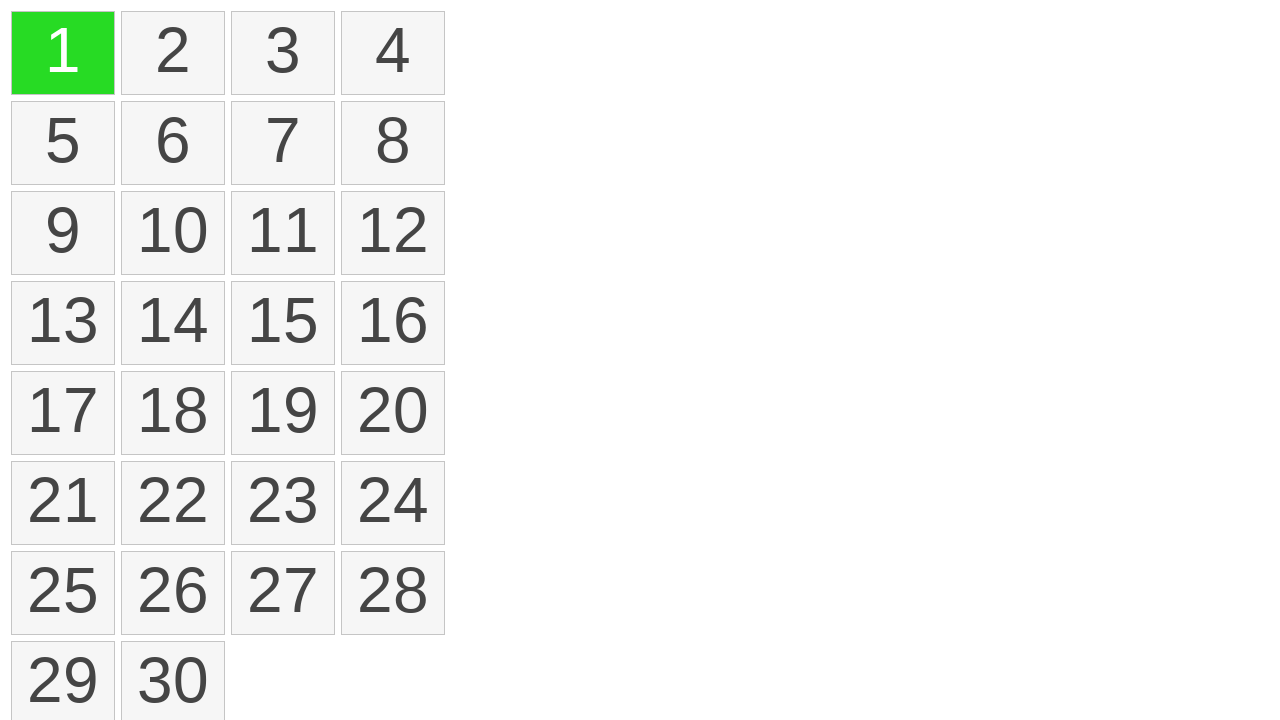

Clicked fourth item while holding Control at (393, 53) on ol.ui-selectable>li >> nth=3
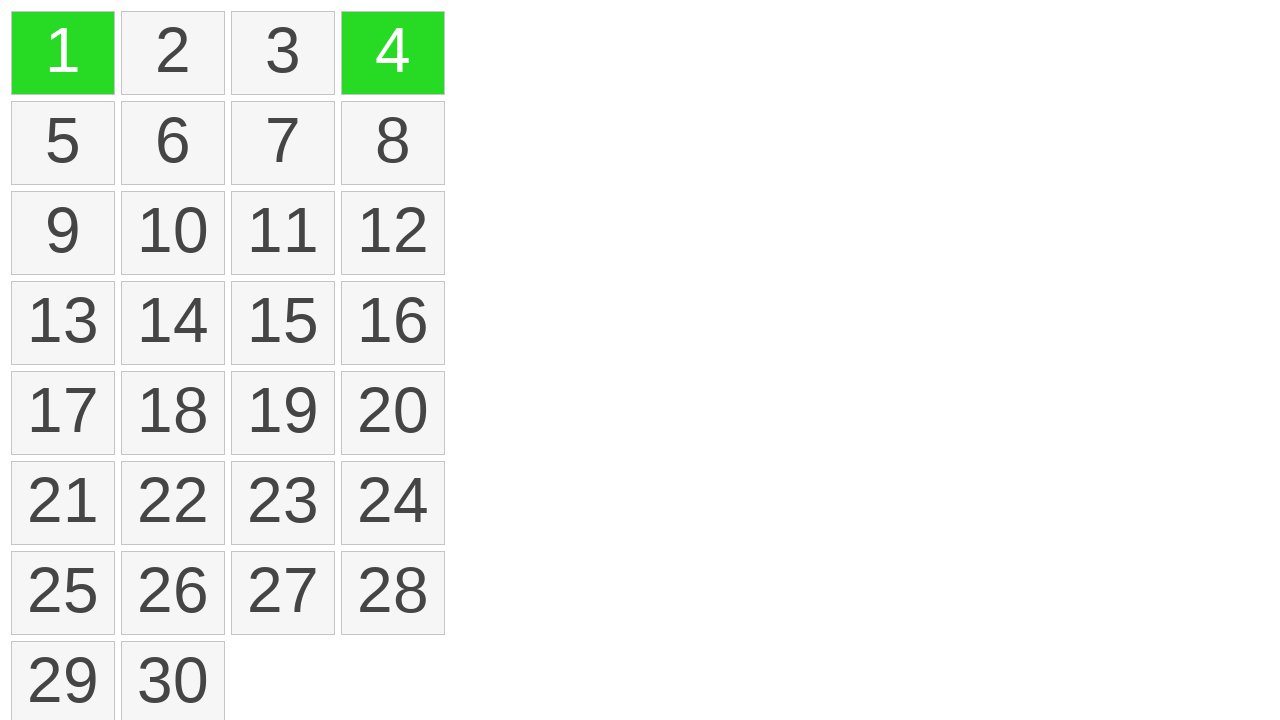

Clicked sixth item while holding Control at (173, 143) on ol.ui-selectable>li >> nth=5
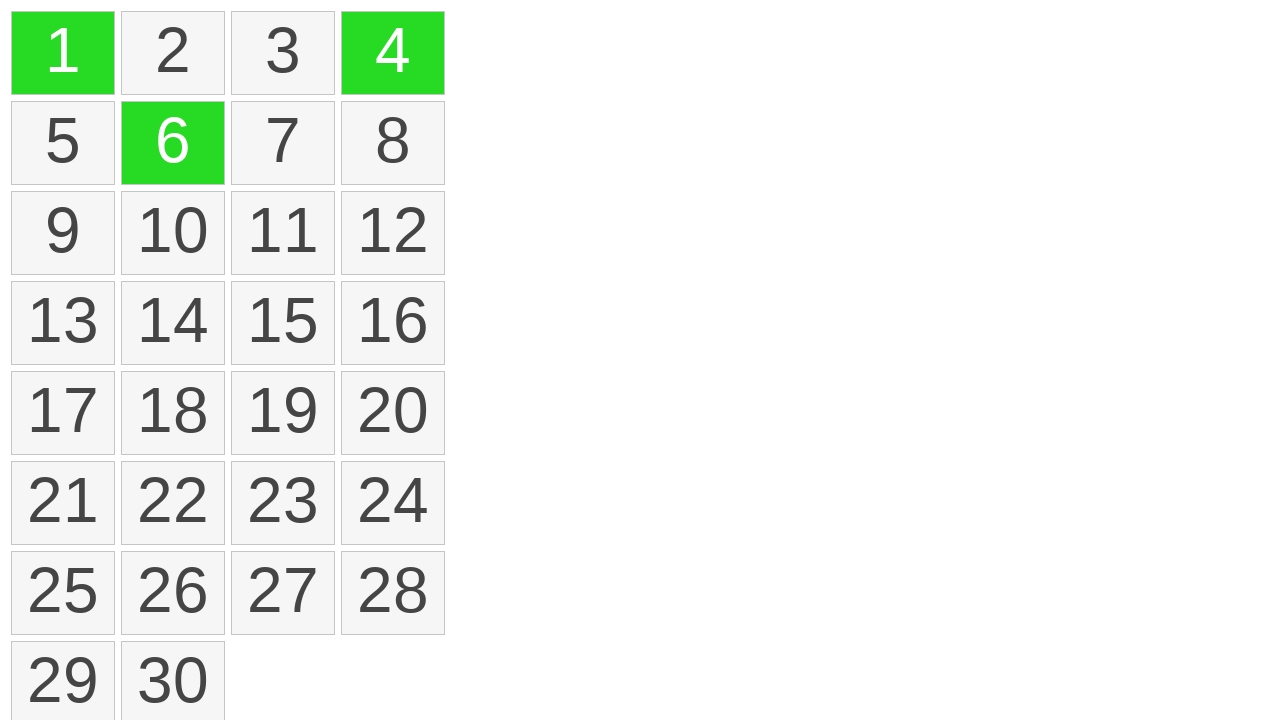

Released Control key
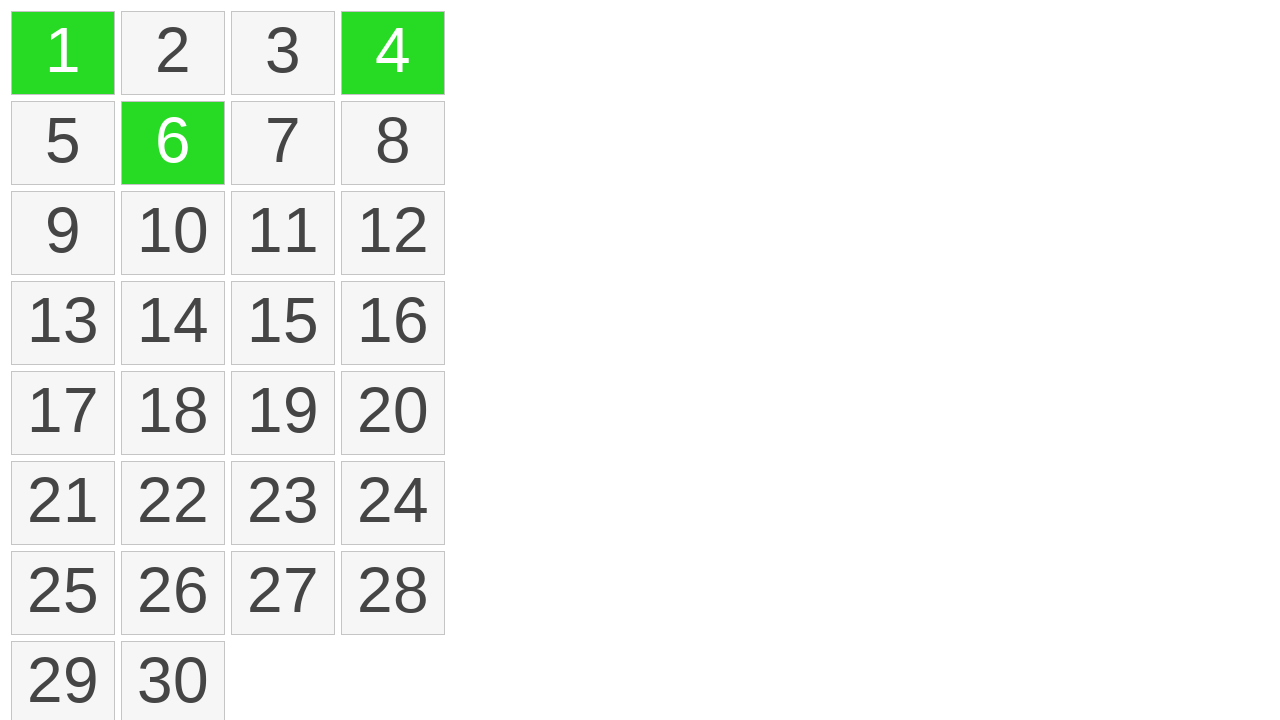

Located all selected items
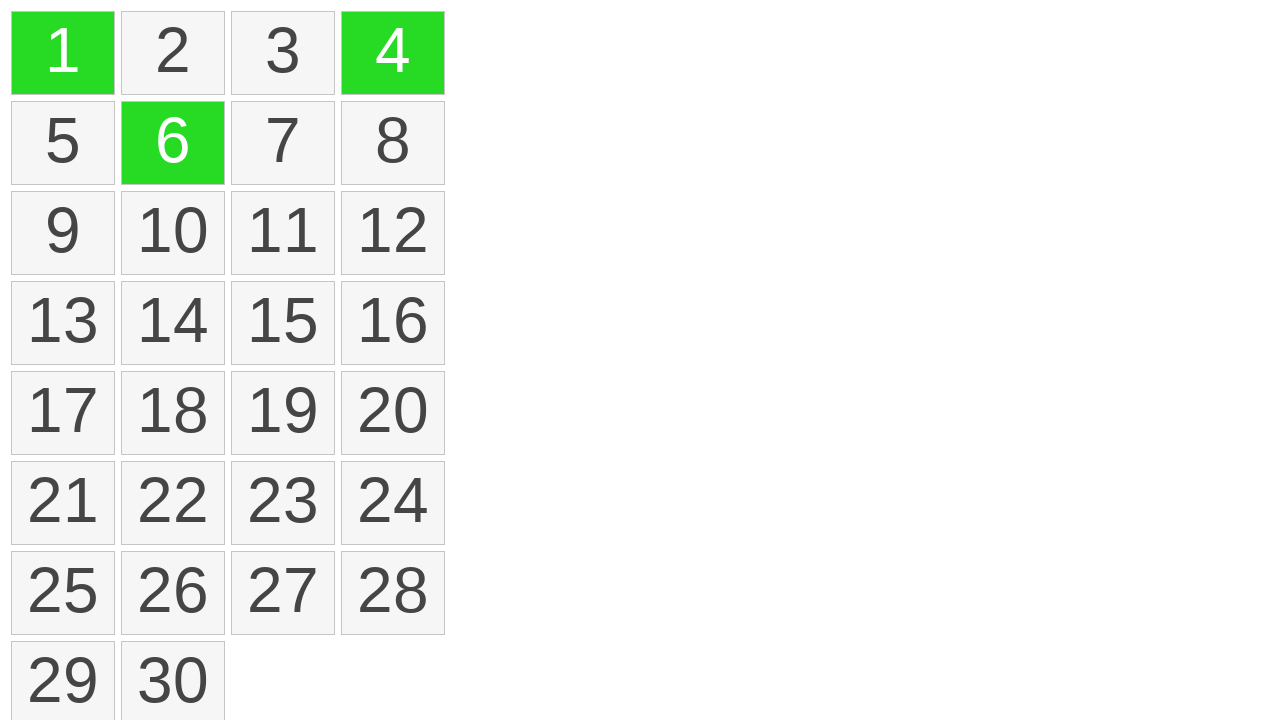

Verified that exactly 3 items are selected
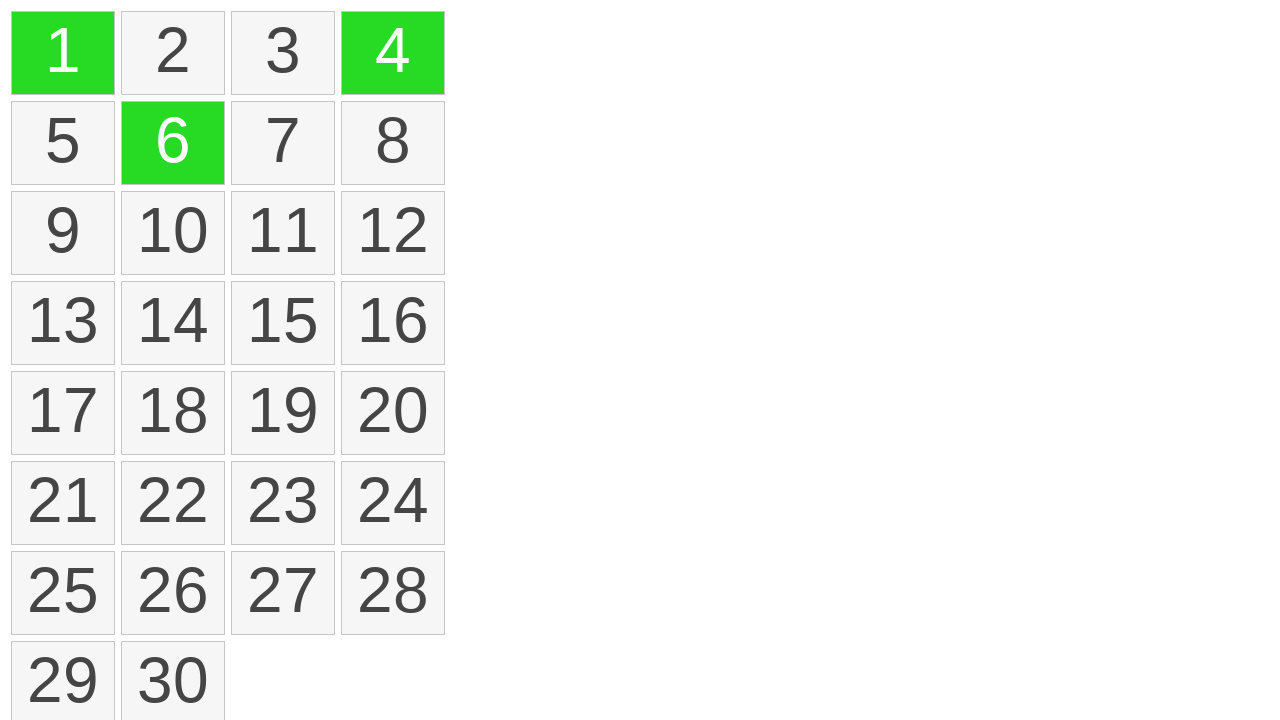

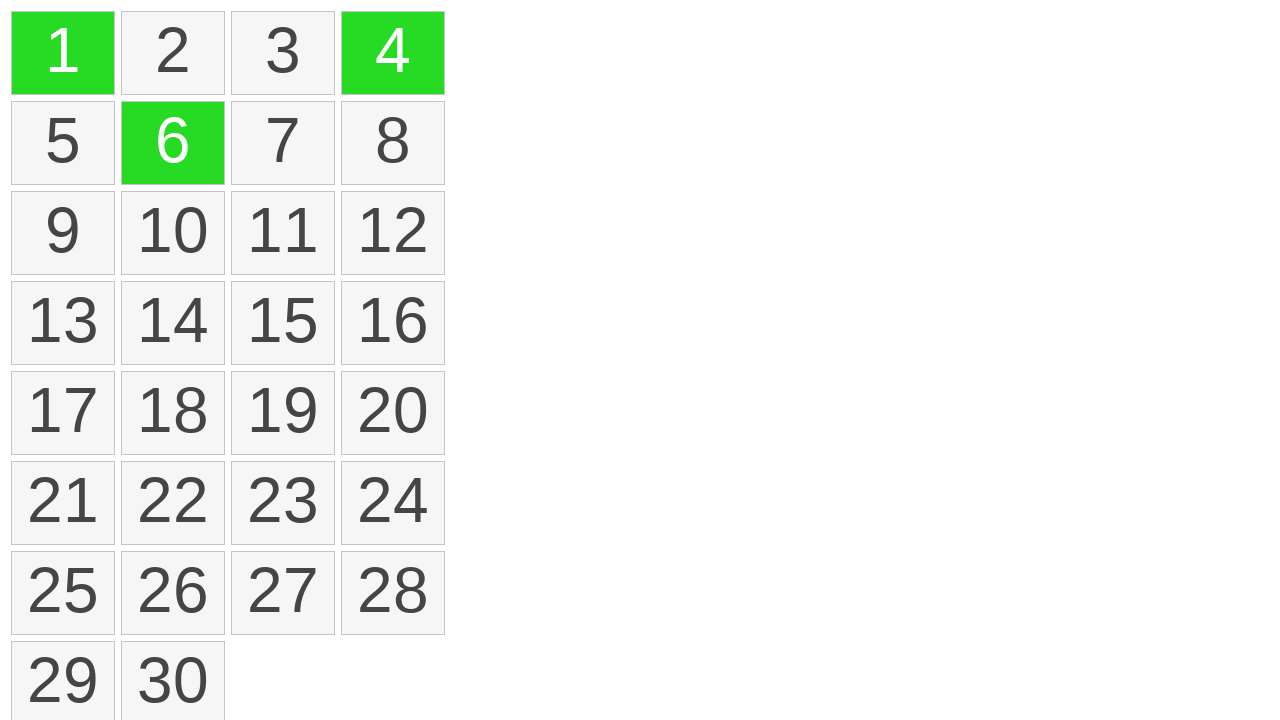